Navigates to DeepSeek website and clicks the "Start Now" button that links to the chat interface

Starting URL: https://www.deepseek.com

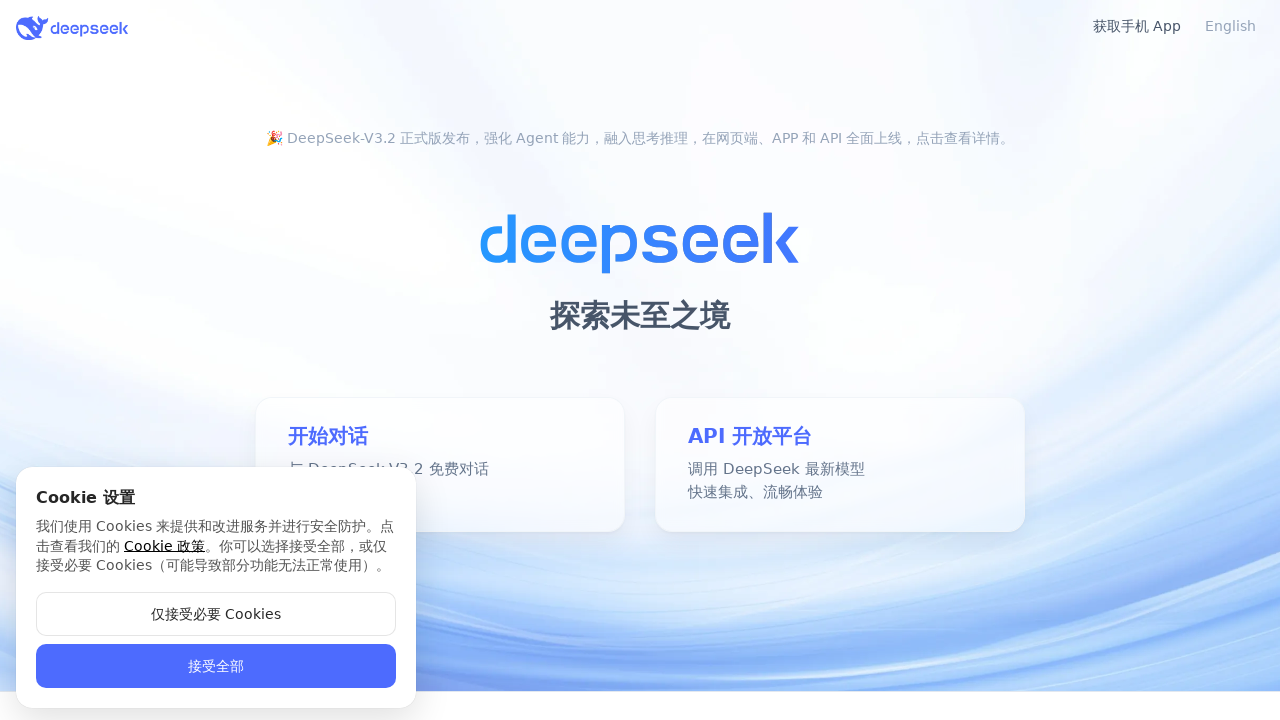

Waited for 'Start Now' button linking to chat interface to appear on DeepSeek website
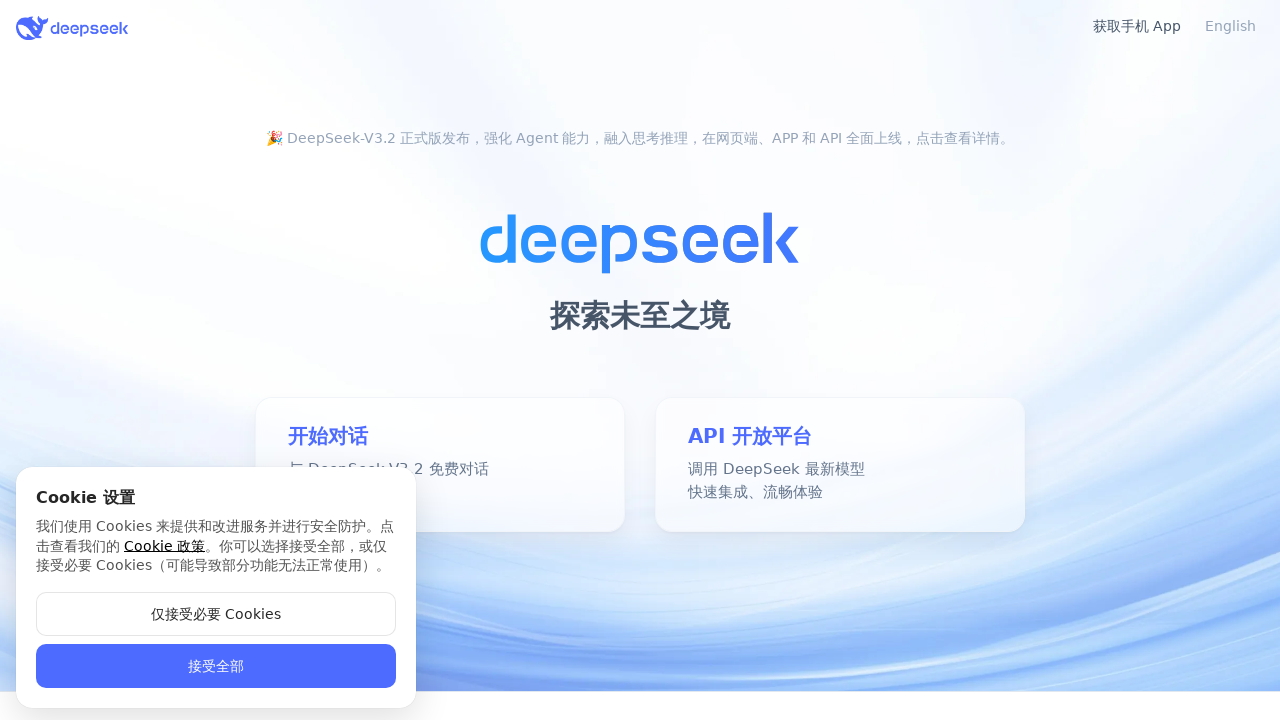

Clicked 'Start Now' button to navigate to chat interface at (440, 465) on a[href="https://chat.deepseek.com"]
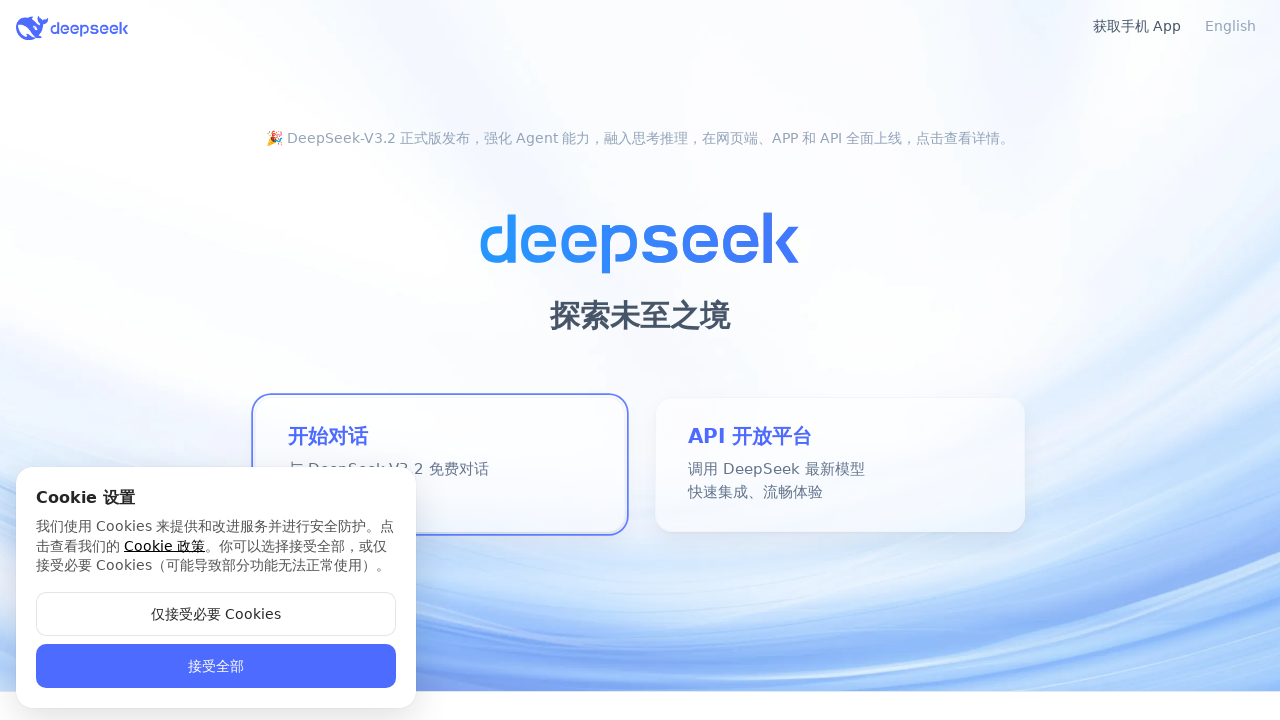

Chat interface loaded successfully
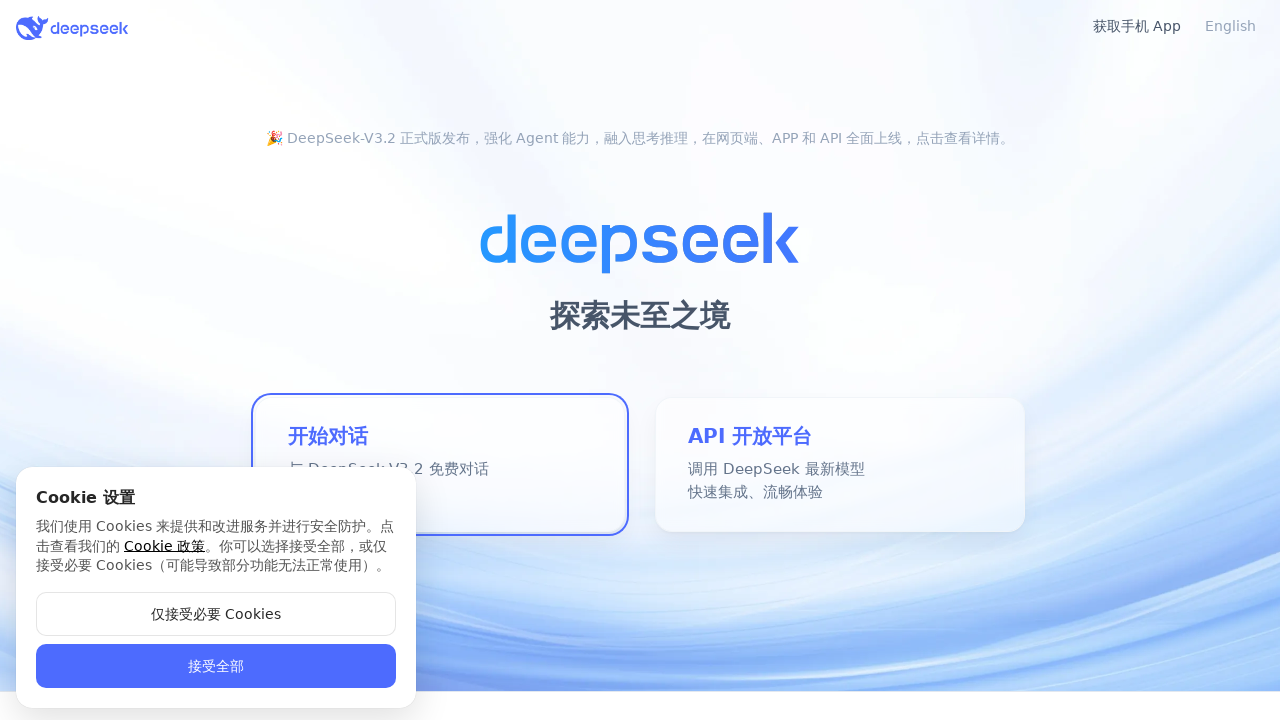

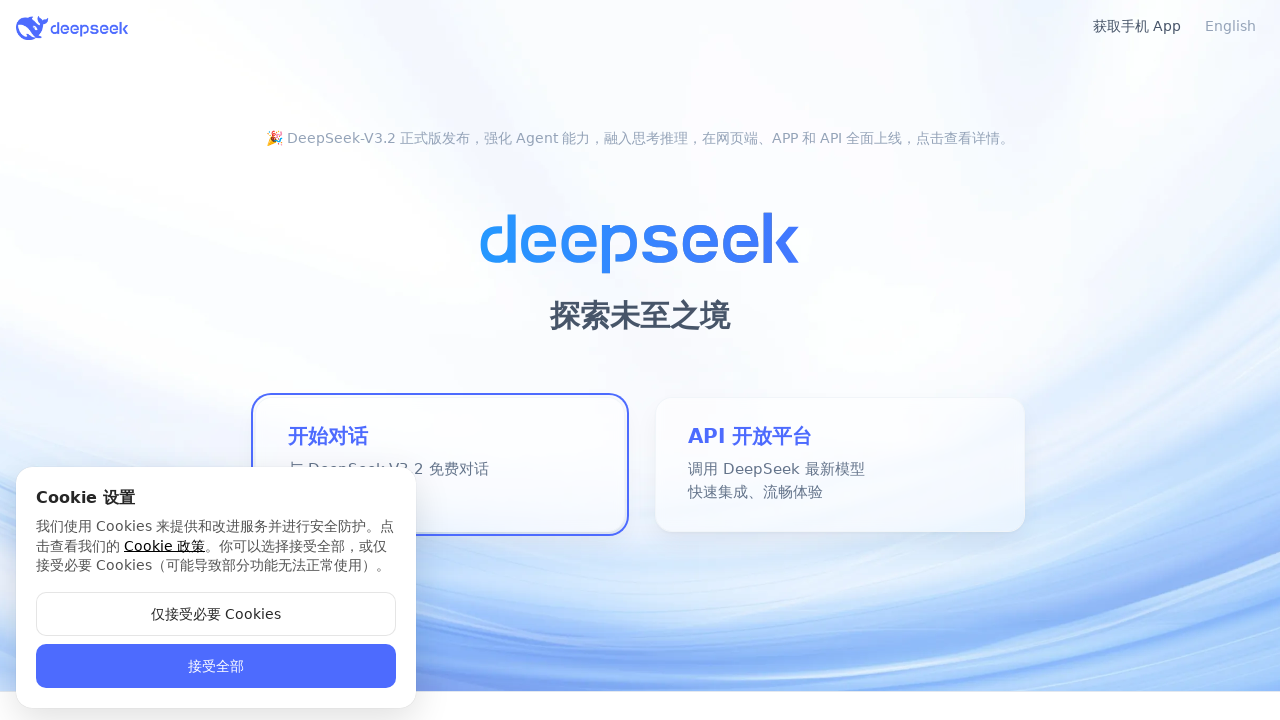